Tests dropdown functionality by selecting options using different methods: by index, by visible text, and by value from a currency dropdown

Starting URL: https://rahulshettyacademy.com/dropdownsPractise/

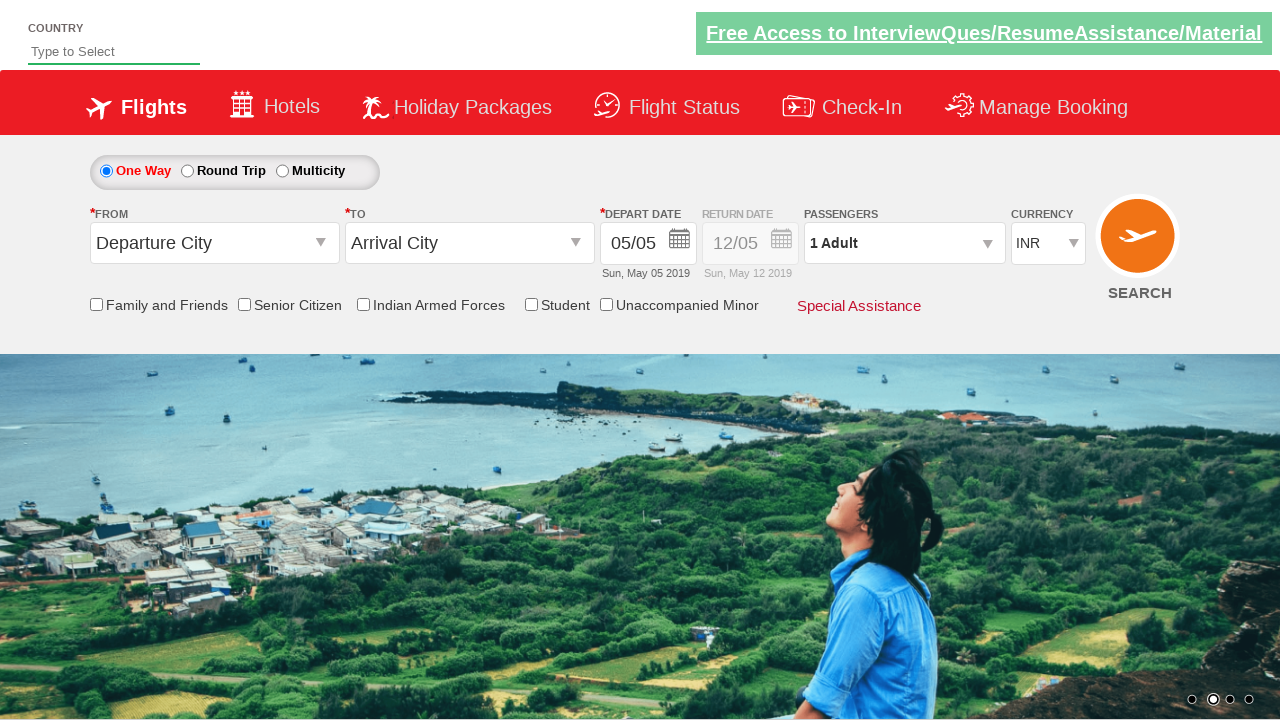

Navigated to dropdown practice page
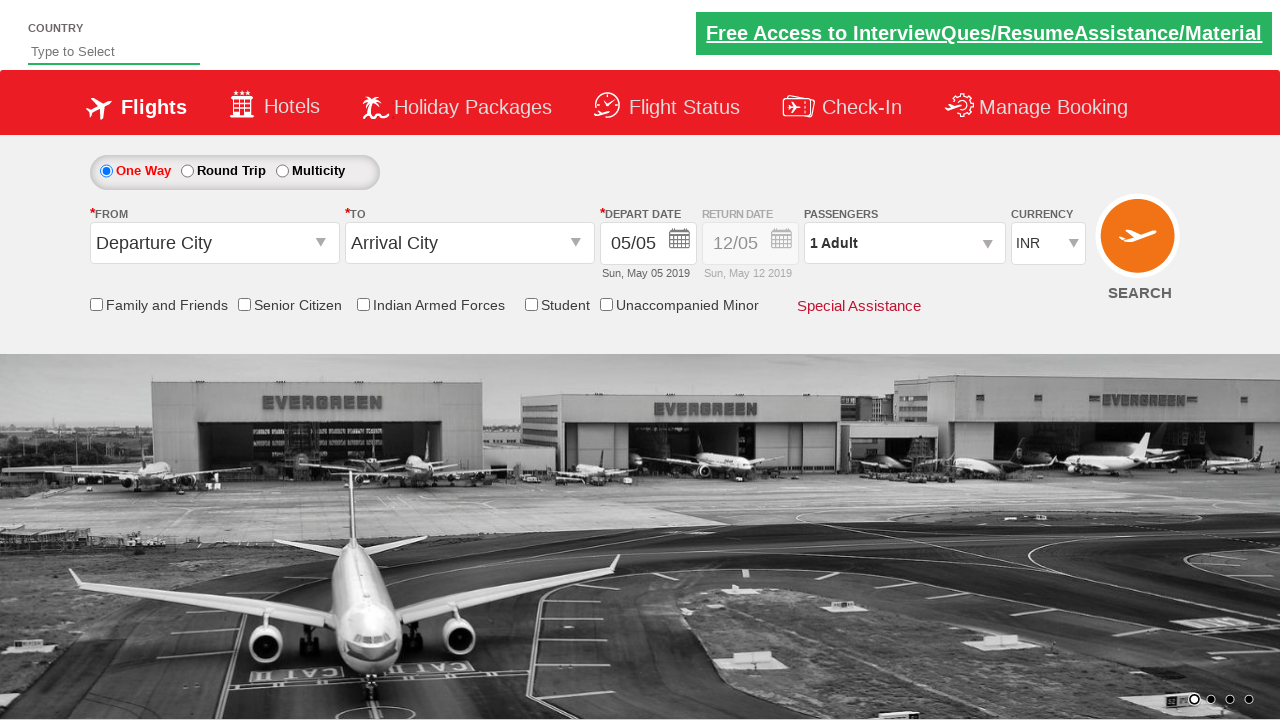

Selected dropdown option by index 3 on #ctl00_mainContent_DropDownListCurrency
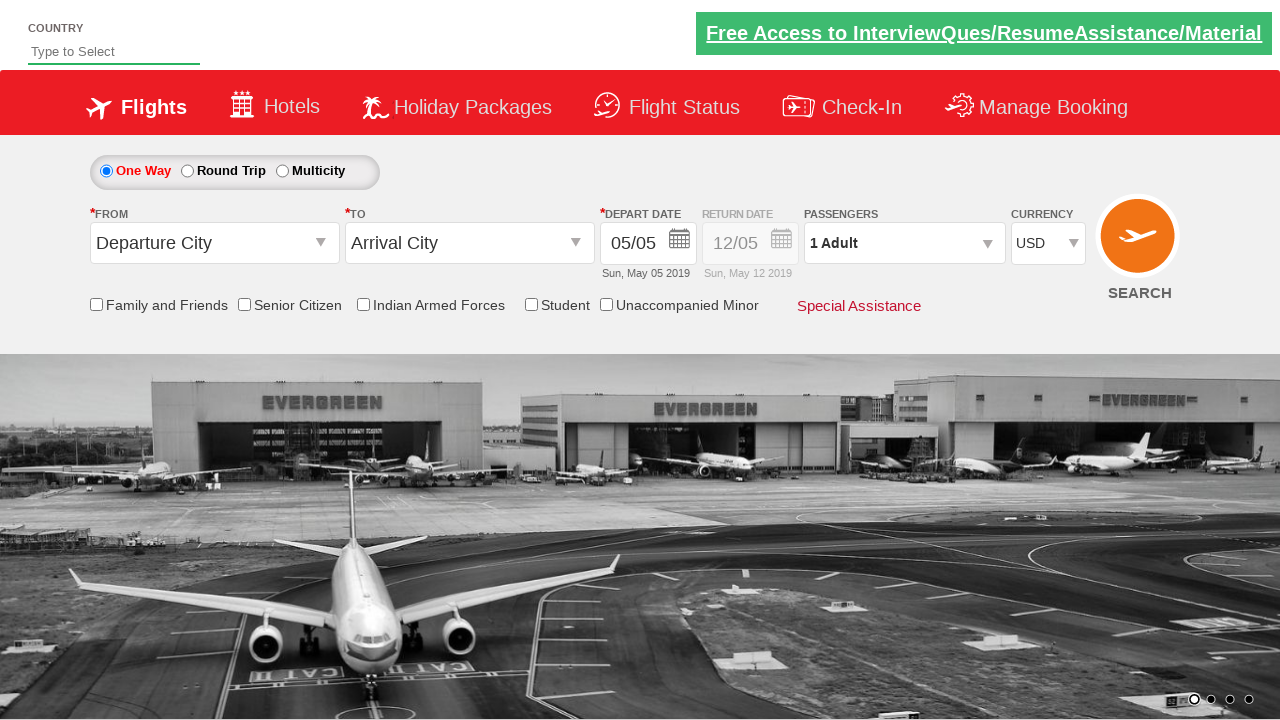

Selected dropdown option by visible text 'AED' on #ctl00_mainContent_DropDownListCurrency
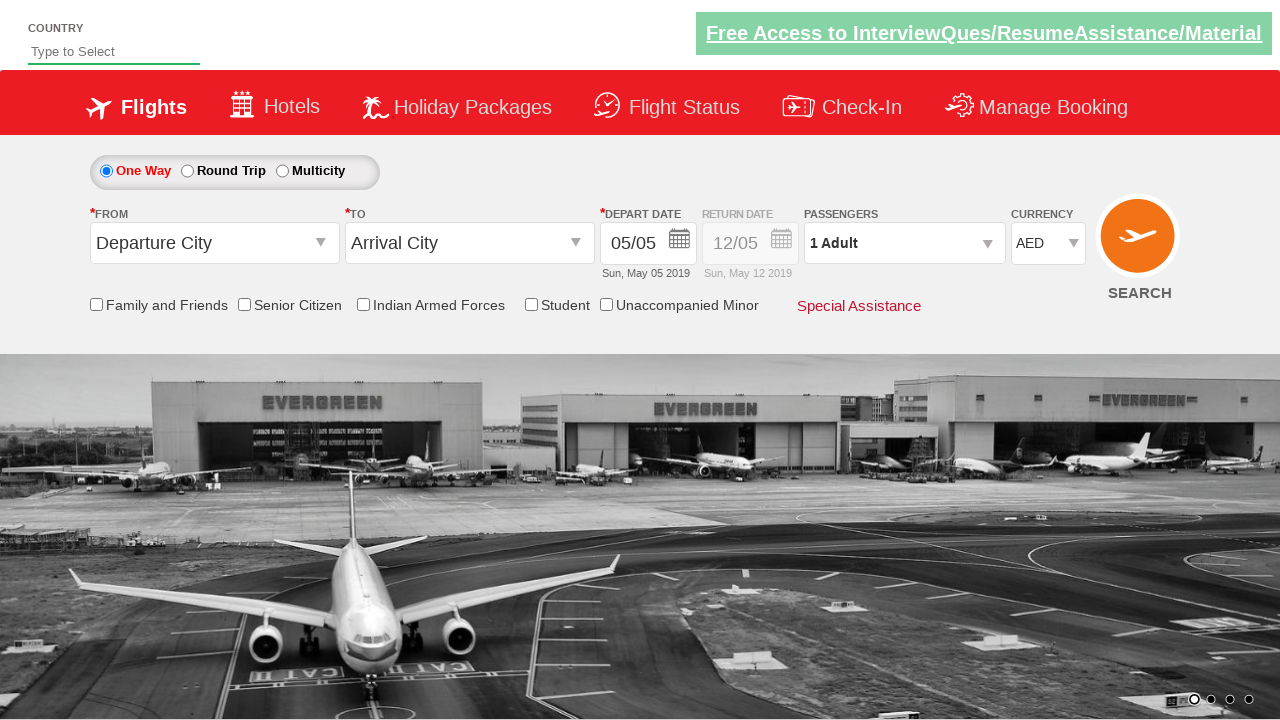

Selected dropdown option by value 'INR' on #ctl00_mainContent_DropDownListCurrency
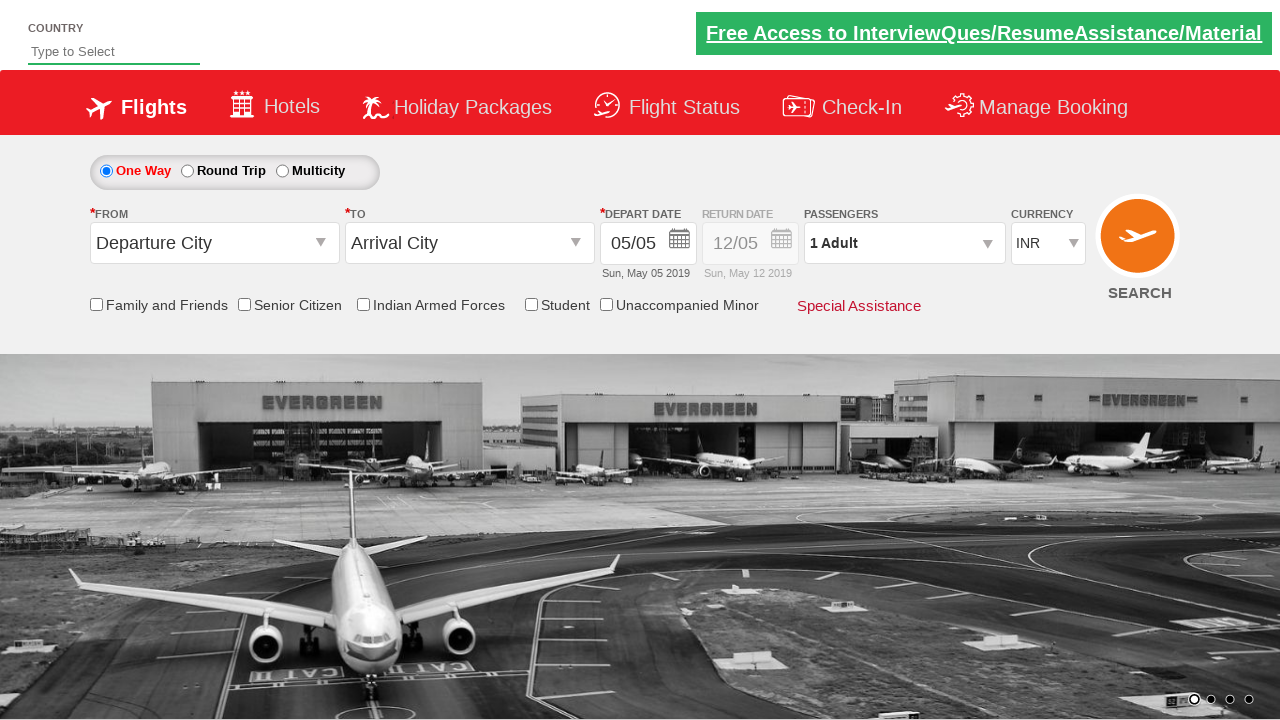

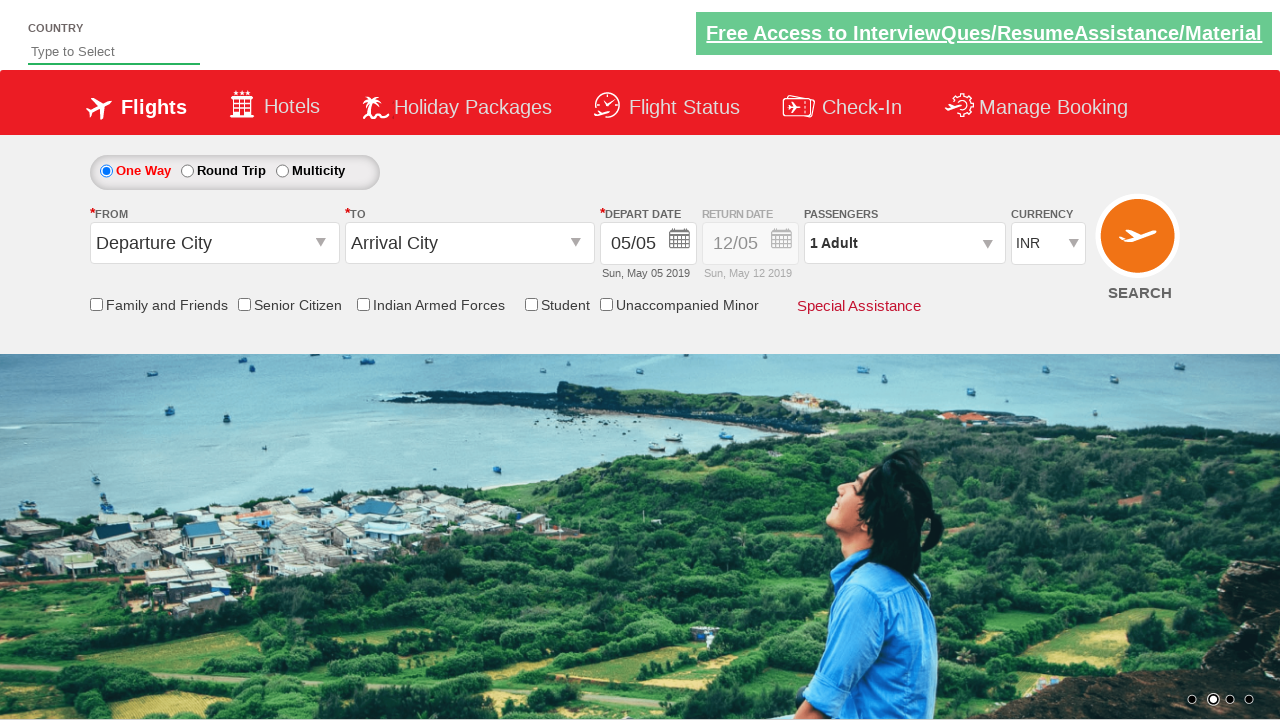